Tests working with multiple windows by clicking a link that opens a new window, then switching between the original and new windows to verify the correct page titles.

Starting URL: http://the-internet.herokuapp.com/windows

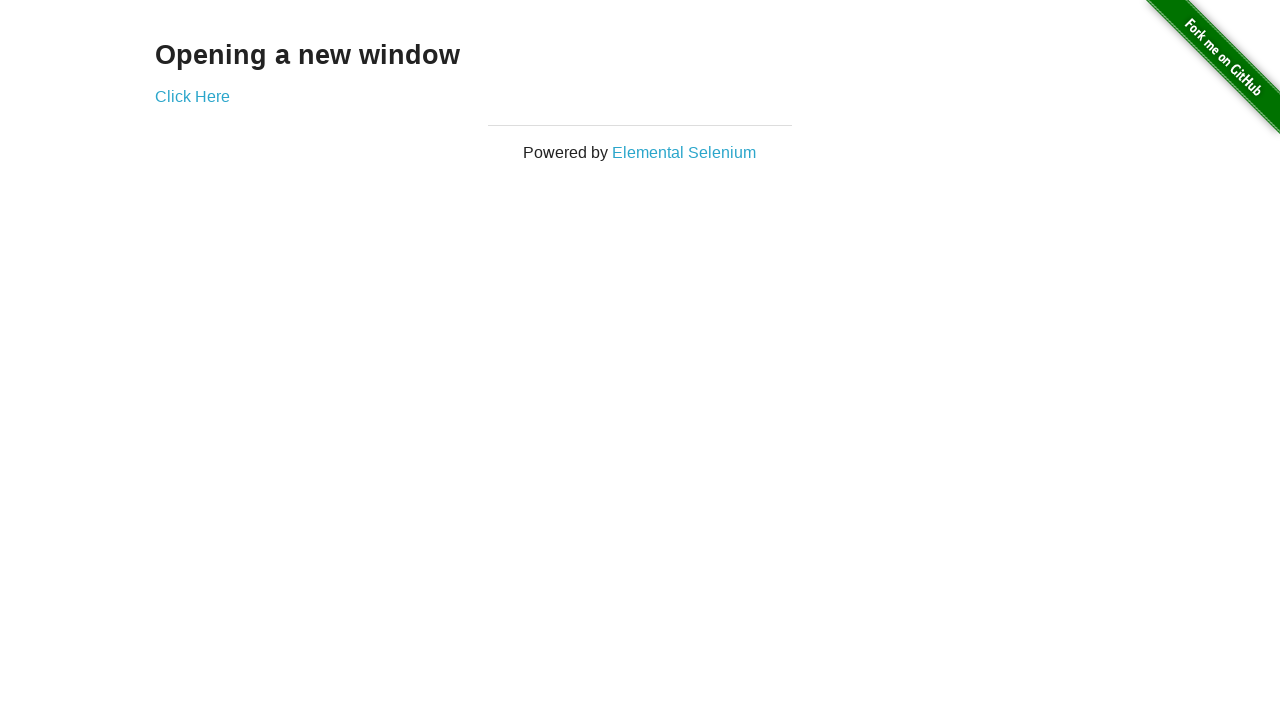

Clicked link to open new window at (192, 96) on .example a
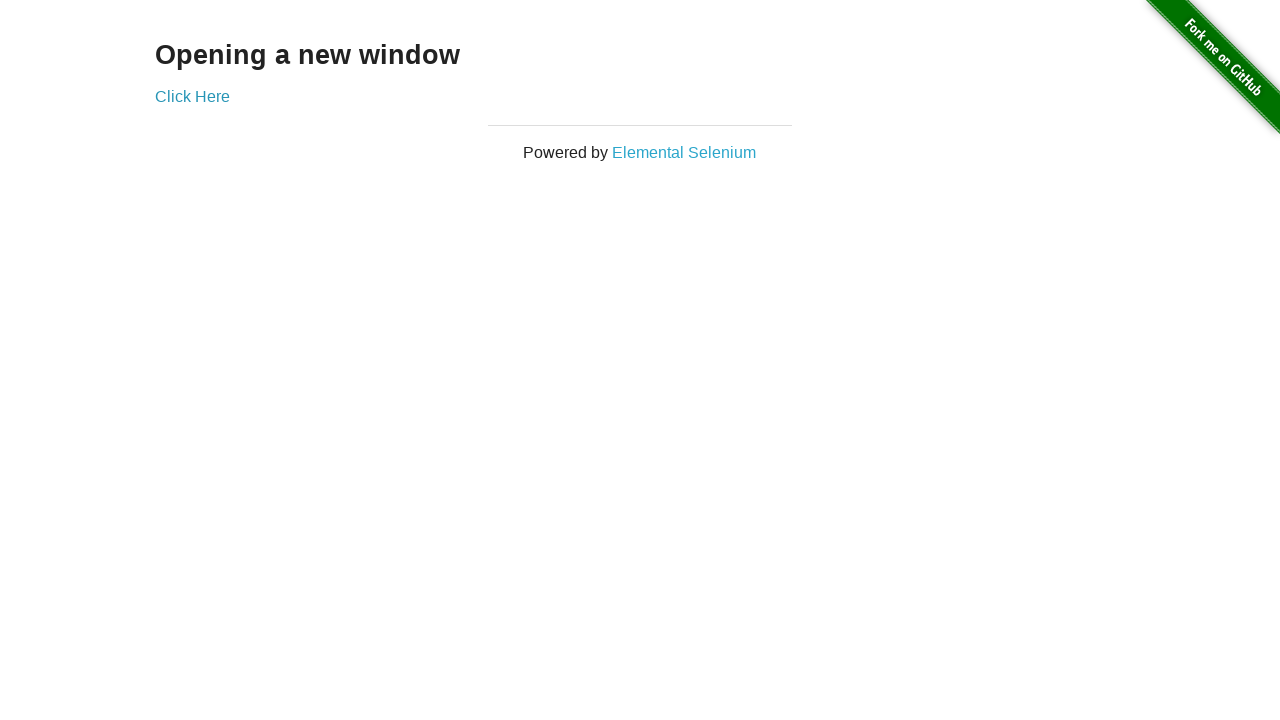

Captured new window page object
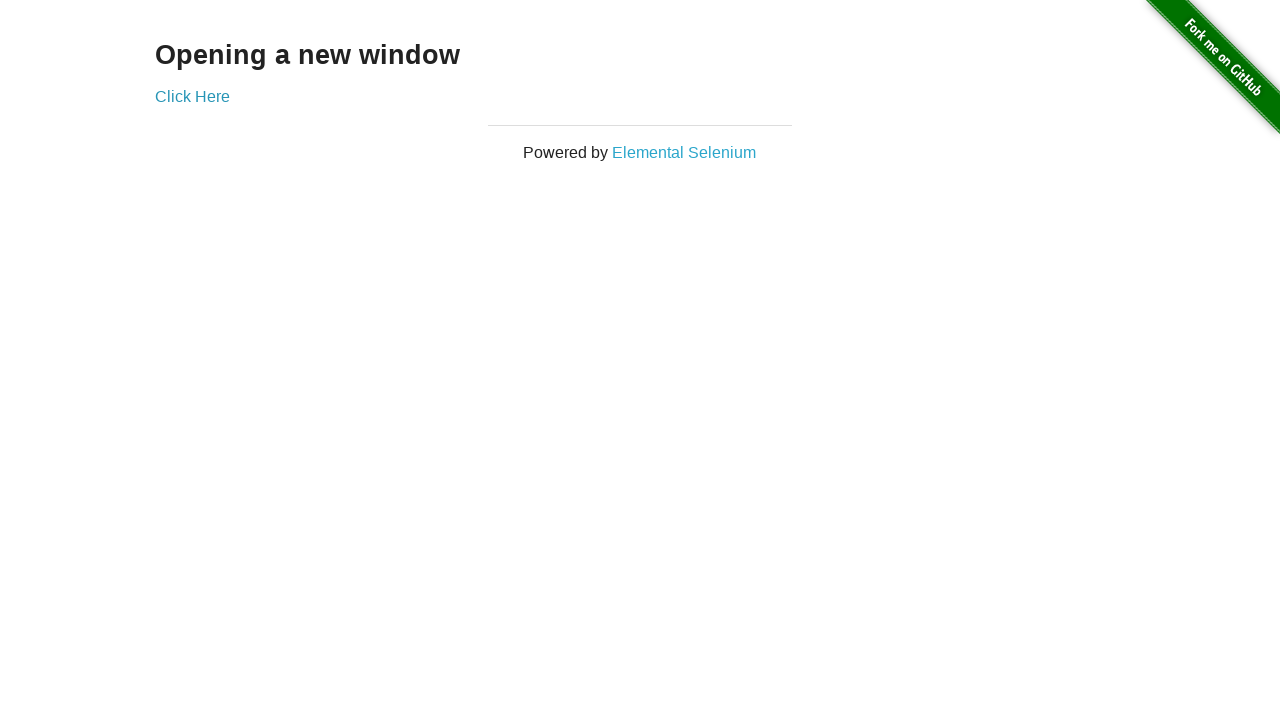

Verified original window title is not 'New Window'
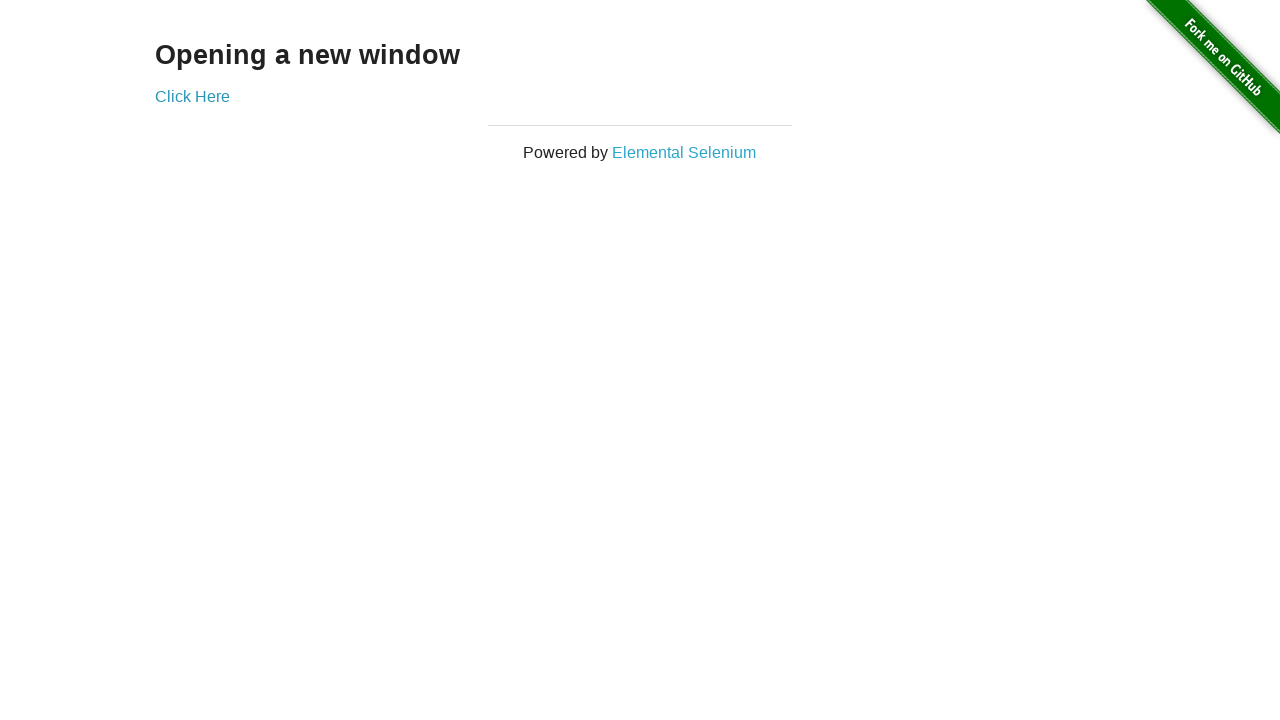

Waited for new window page to load
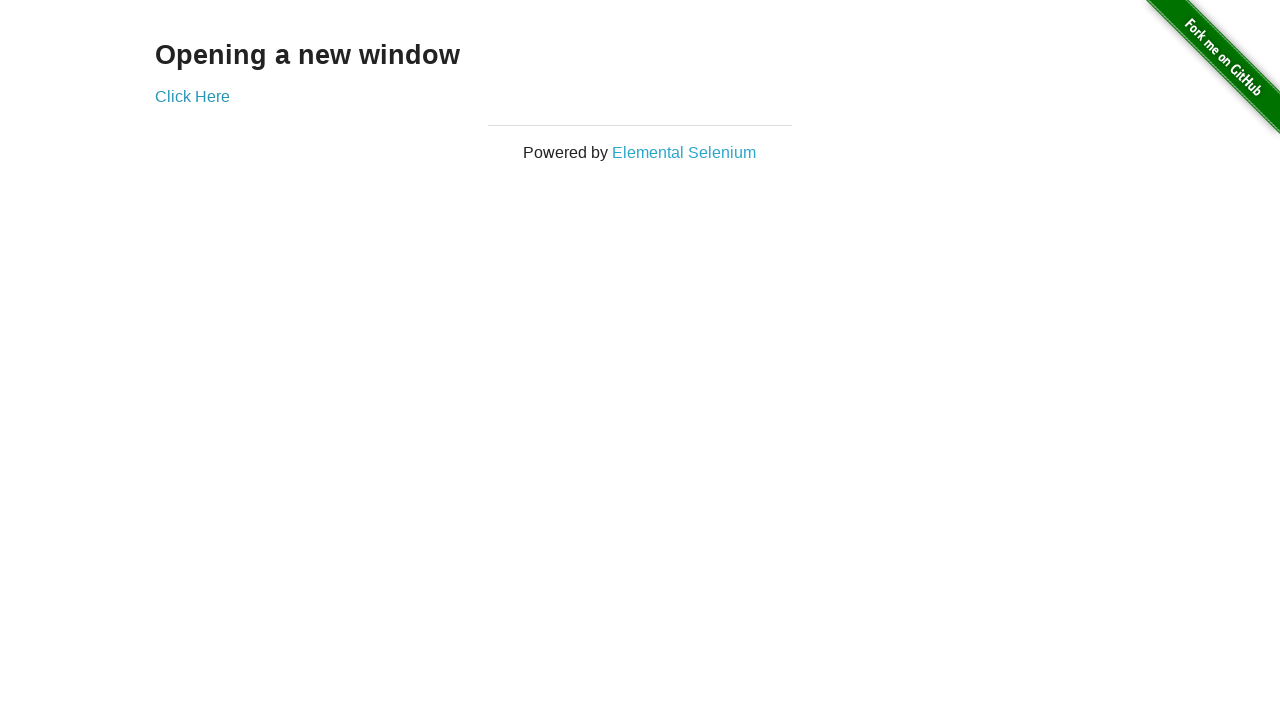

Verified new window title is 'New Window'
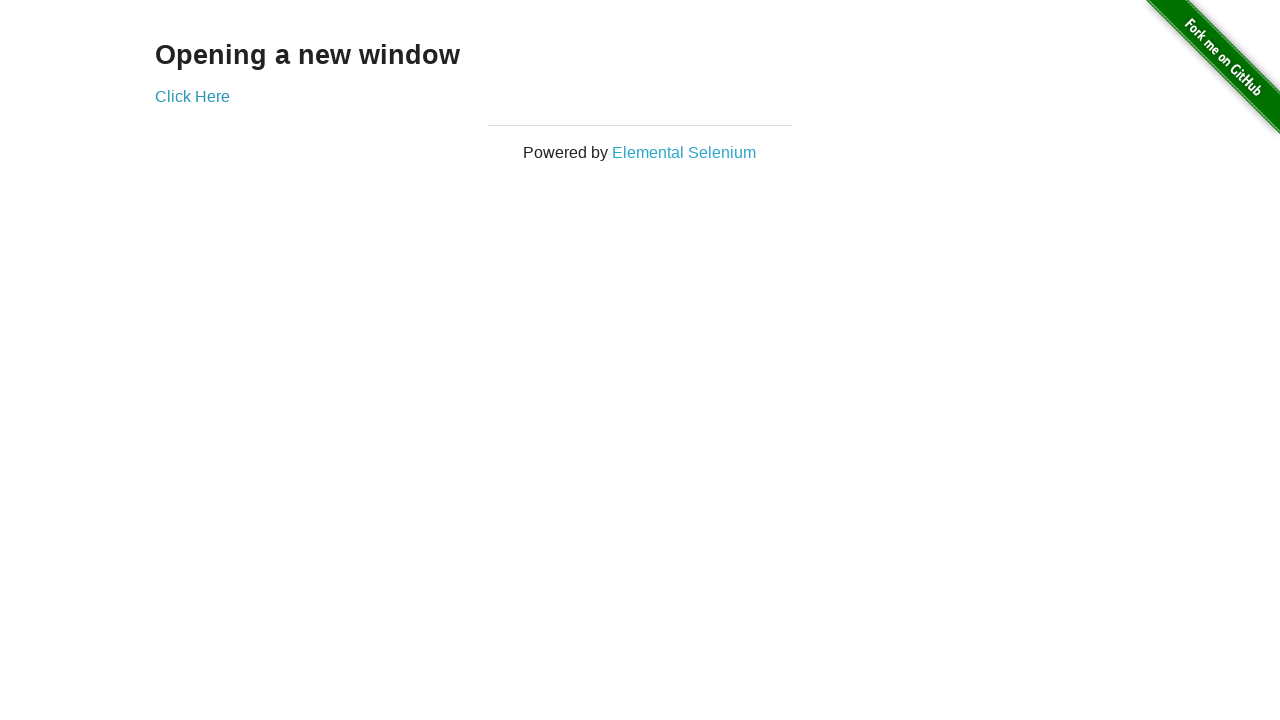

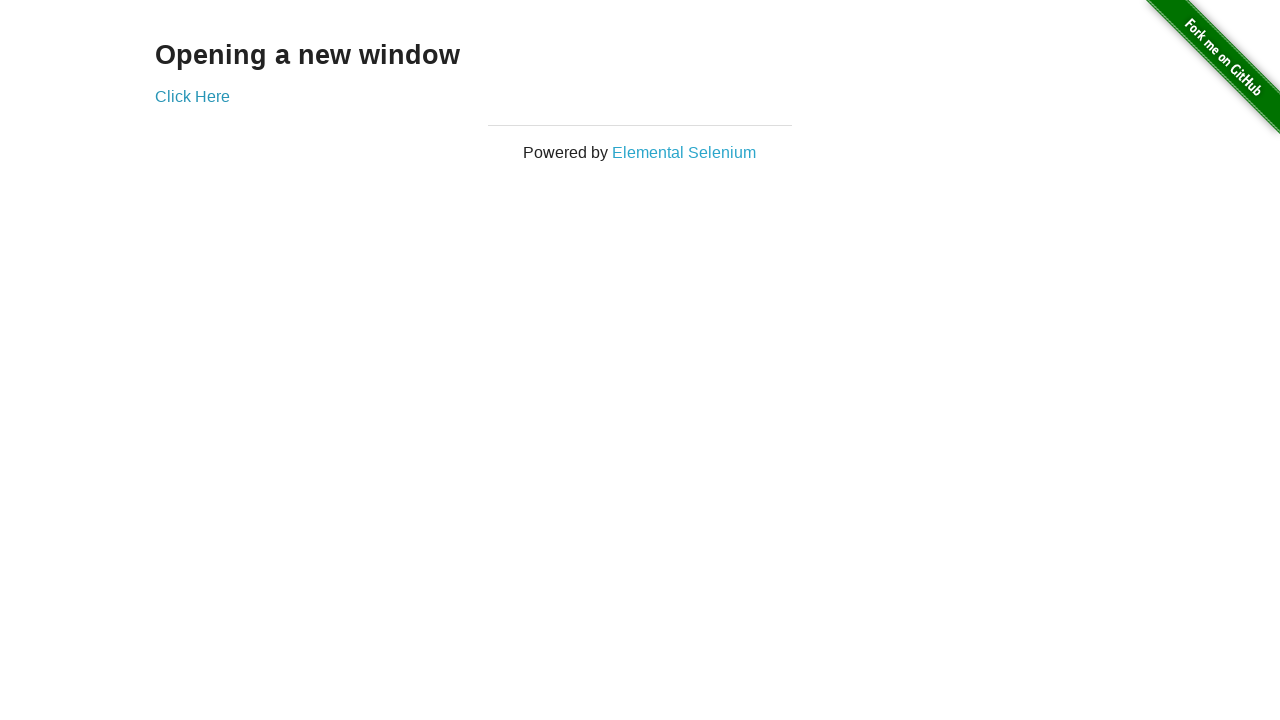